Tests an e-commerce checkout flow by adding multiple vegetables to cart, proceeding to checkout, and applying a promo code

Starting URL: https://rahulshettyacademy.com/seleniumPractise/

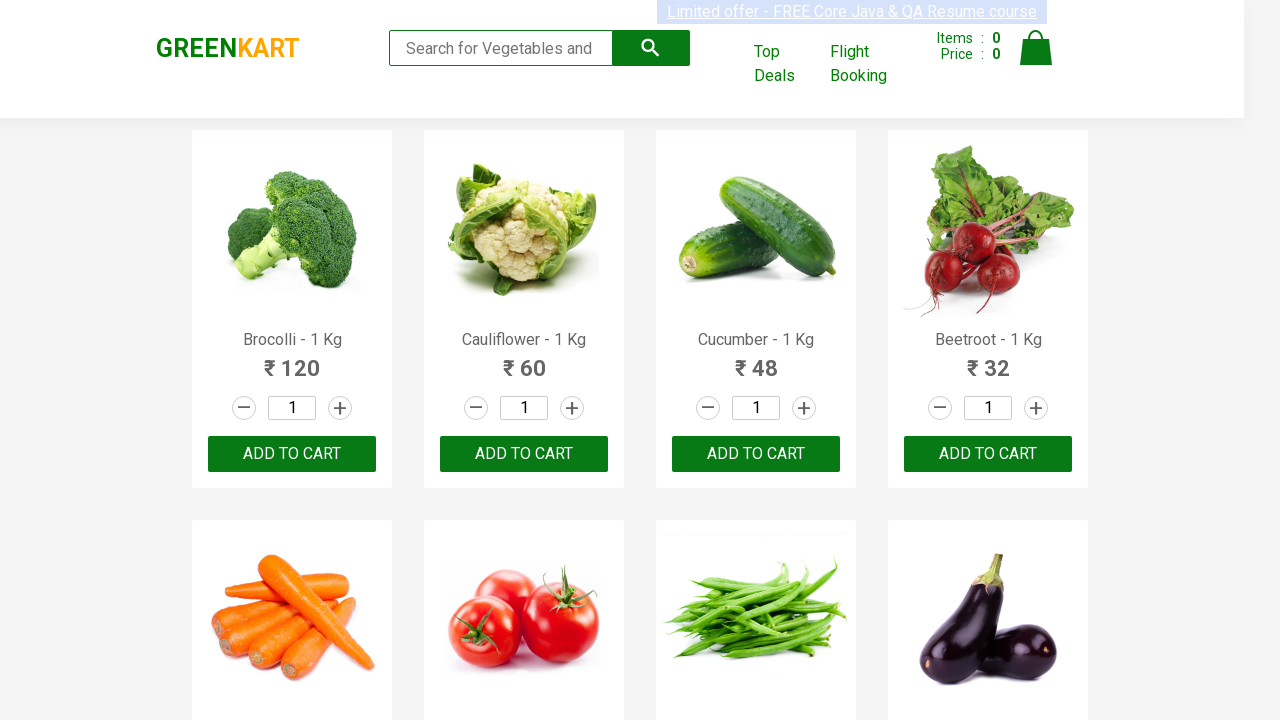

Retrieved all product name elements from page
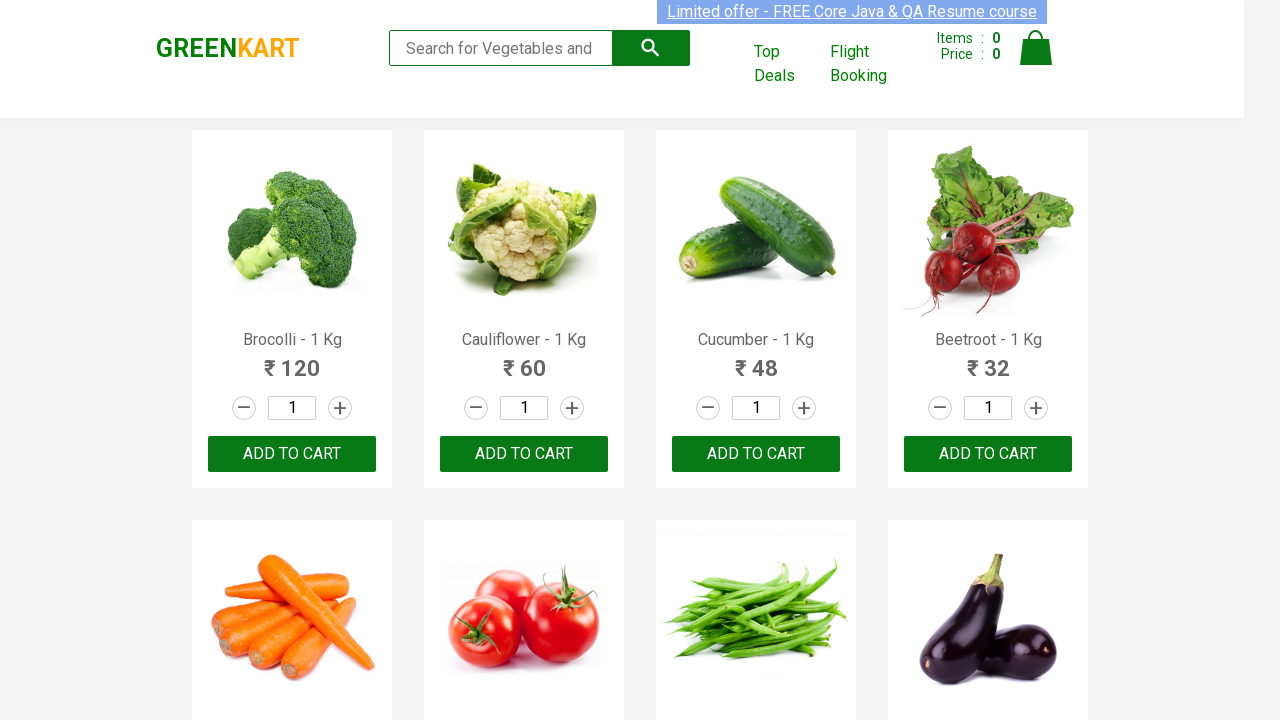

Added Brocolli to cart at (292, 454) on div.product-action >> nth=0
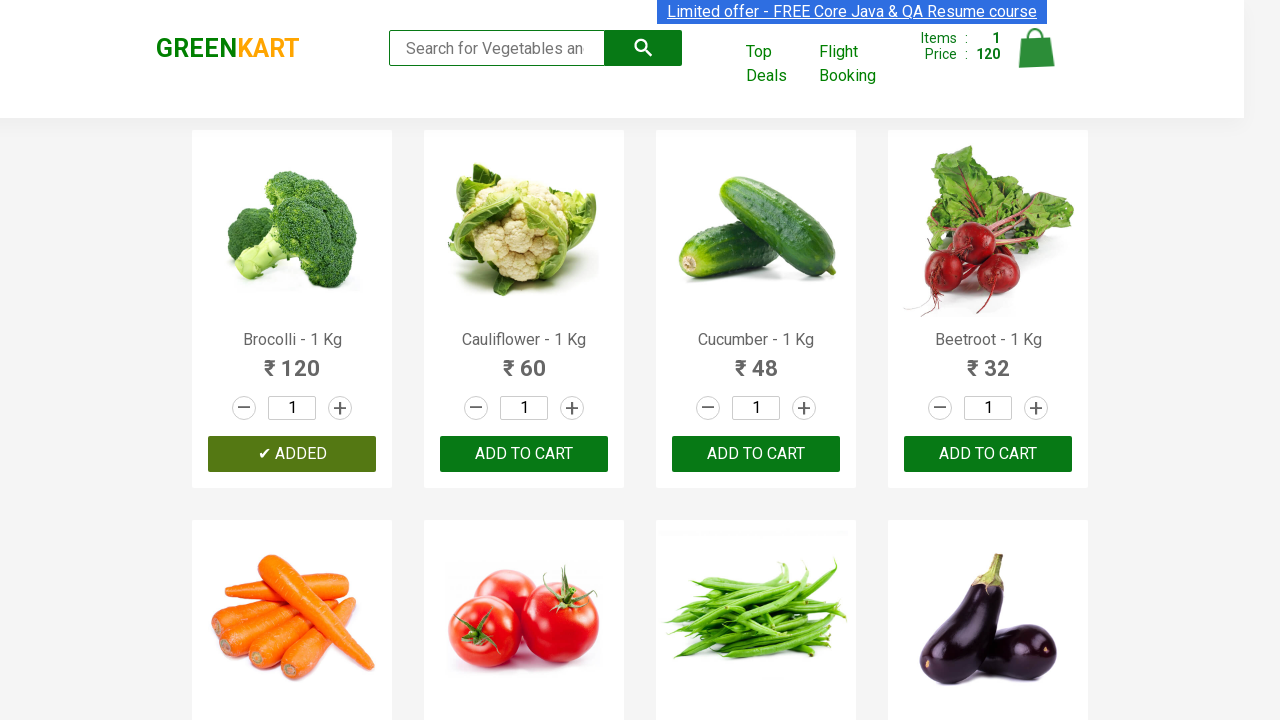

Added Cucumber to cart at (756, 454) on div.product-action >> nth=2
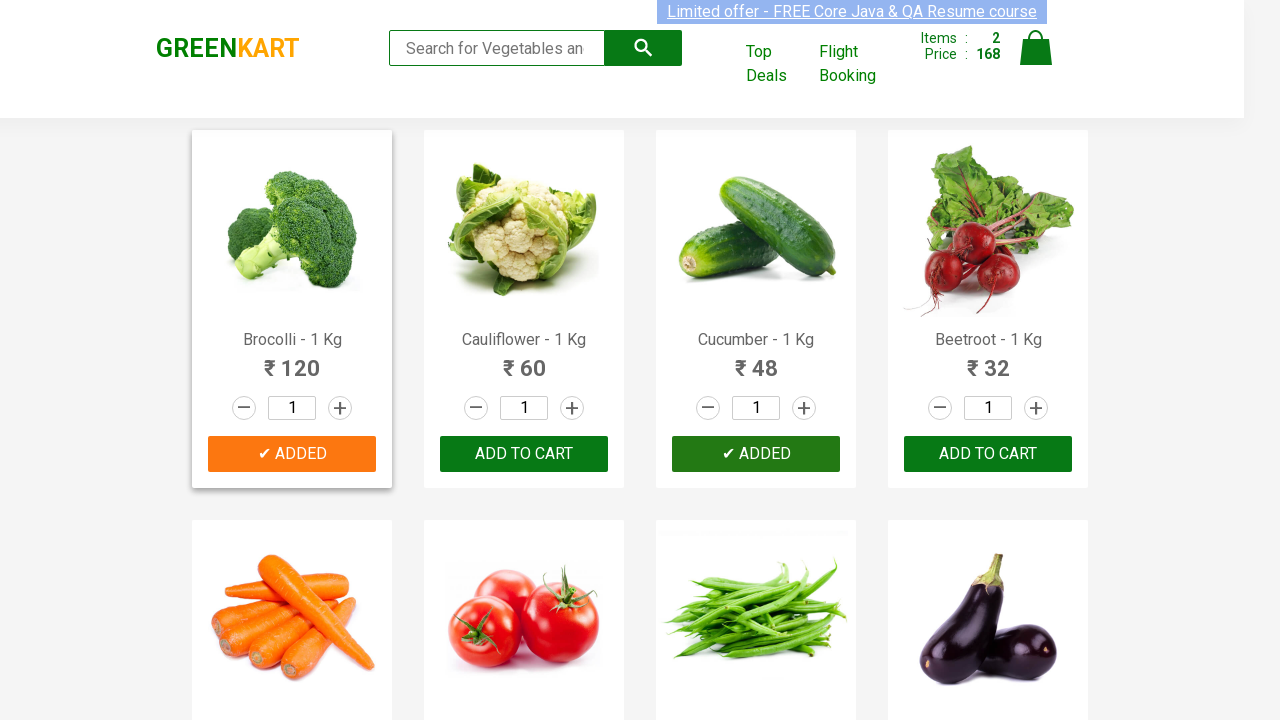

Added Beetroot to cart at (988, 454) on div.product-action >> nth=3
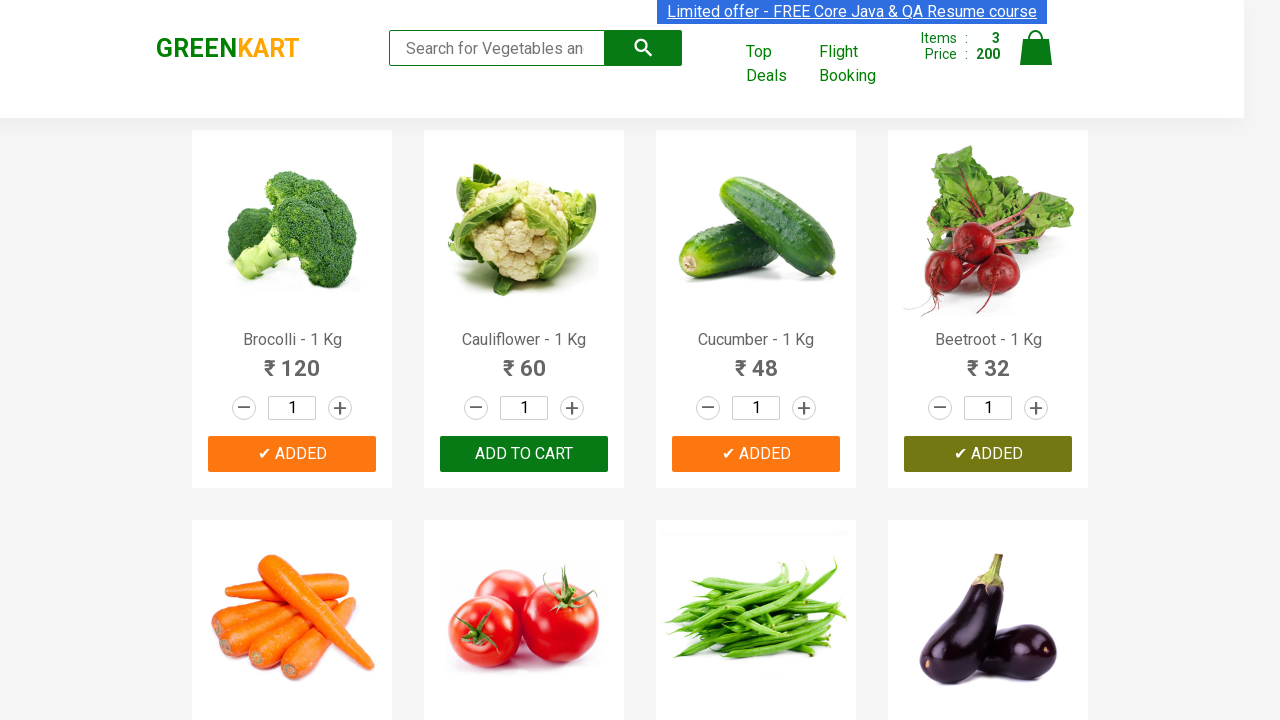

Added Carrot to cart at (292, 360) on div.product-action >> nth=4
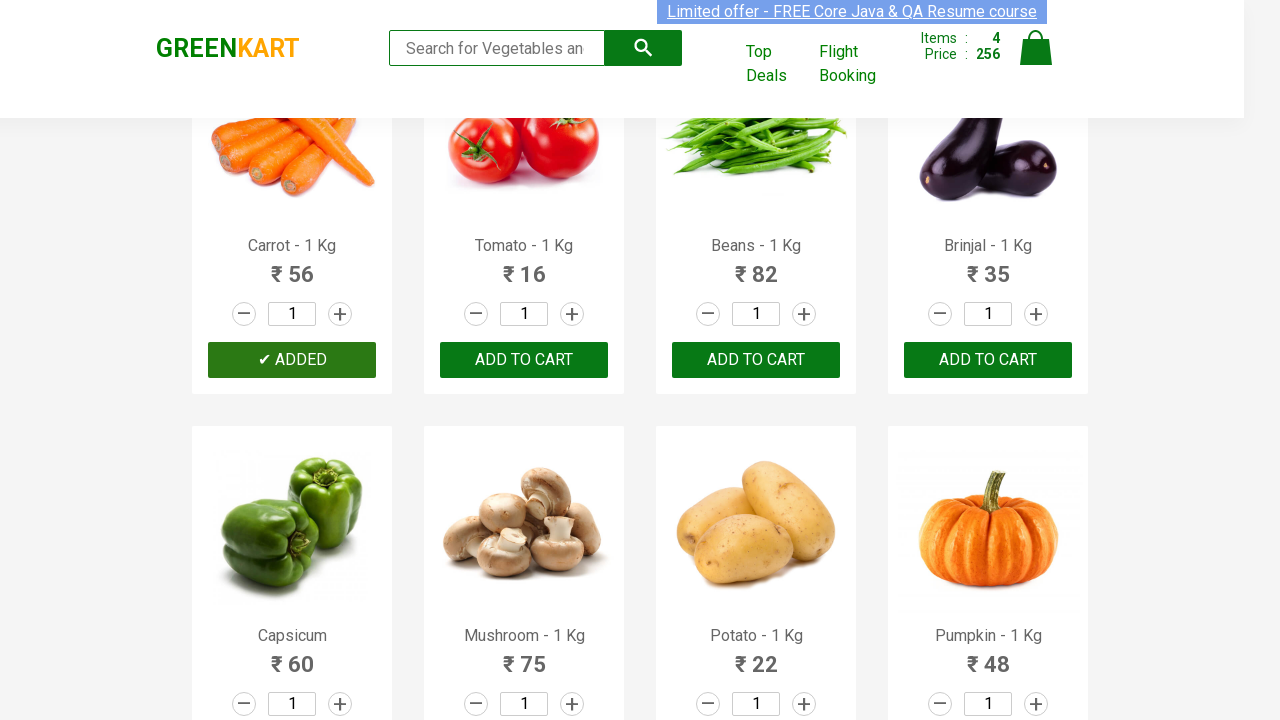

Clicked cart icon to view cart at (1036, 48) on img[alt='Cart']
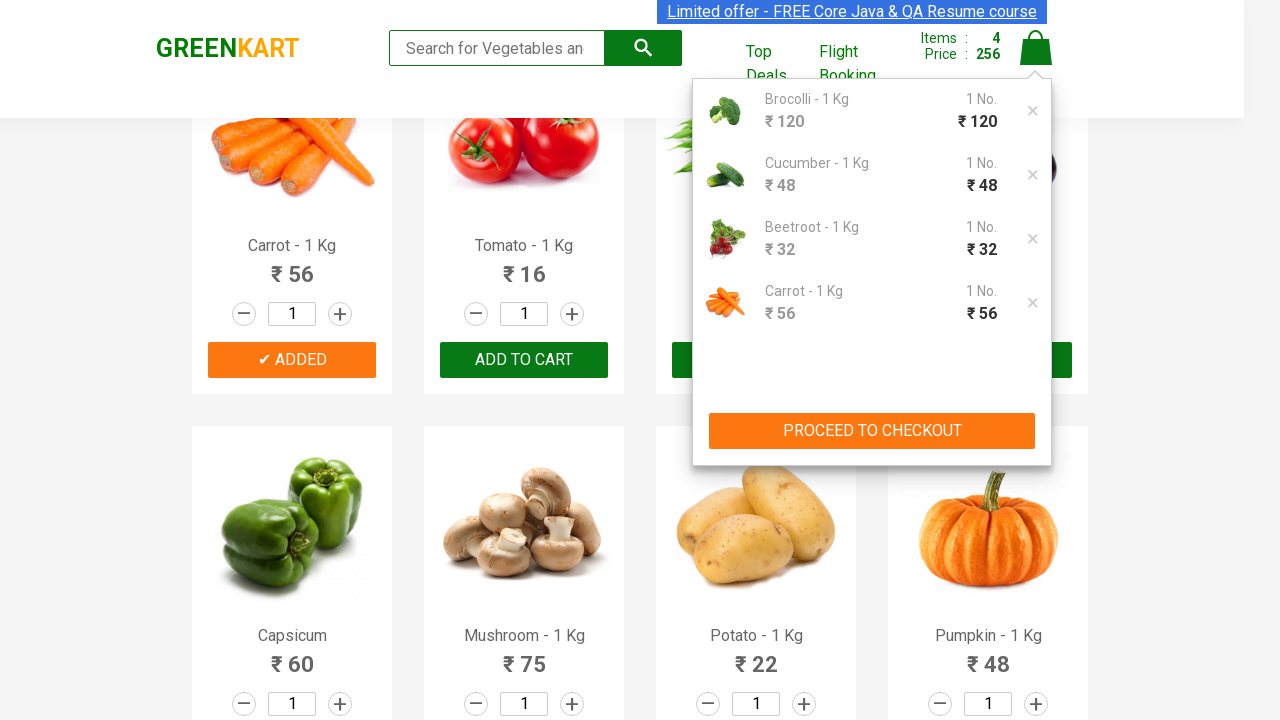

Clicked PROCEED TO CHECKOUT button at (872, 431) on xpath=//button[text()='PROCEED TO CHECKOUT']
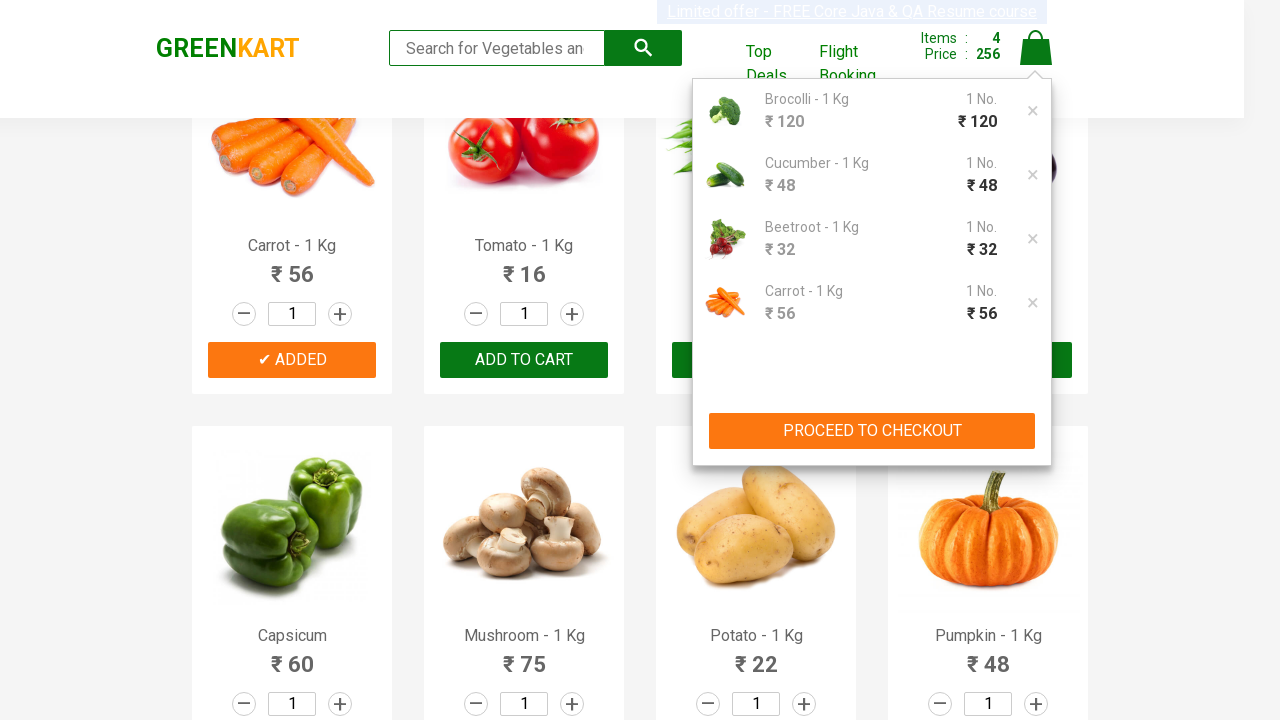

Filled promo code field with 'rahulshettyacademy' on .promoCode
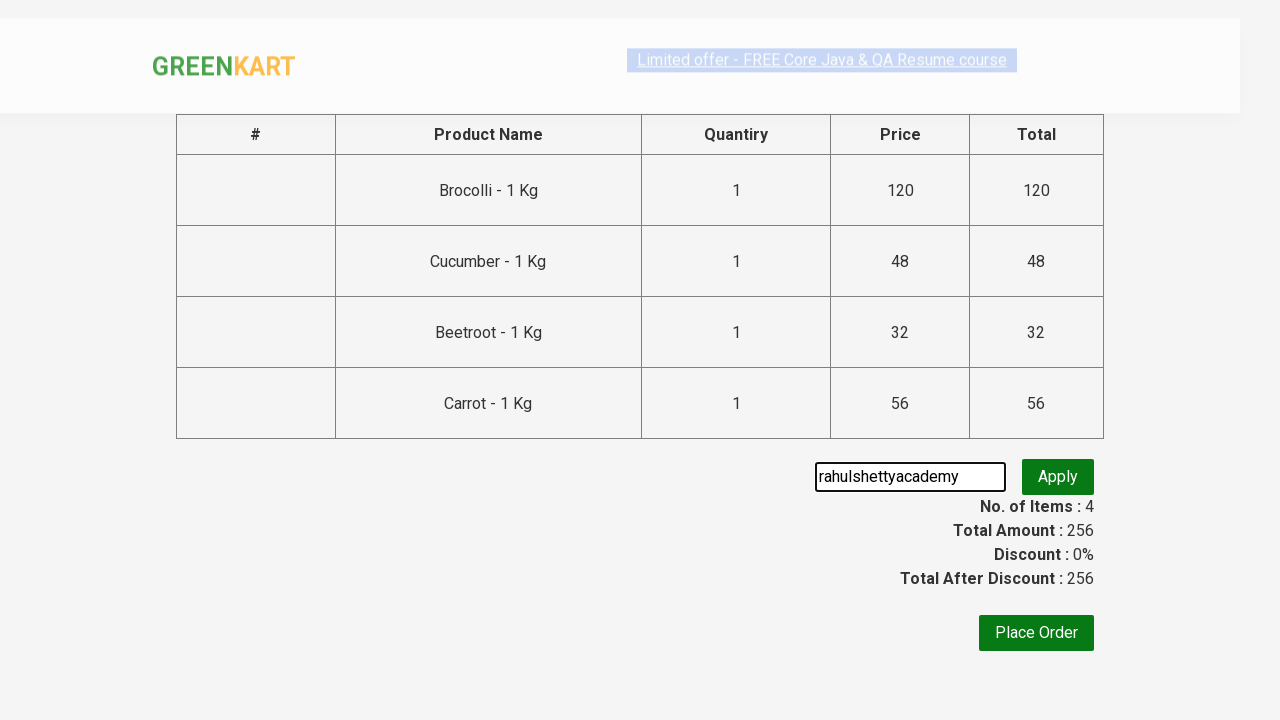

Clicked Apply button to apply promo code at (1058, 477) on .promoBtn
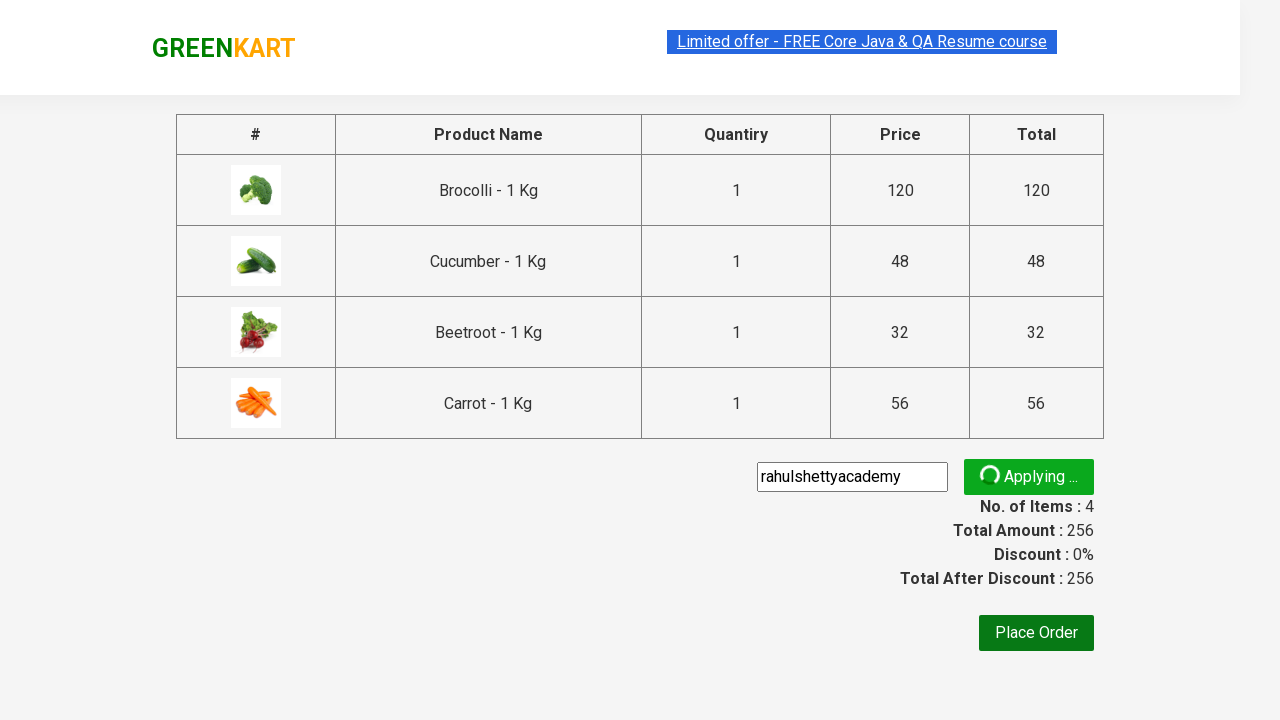

Promo validation message appeared
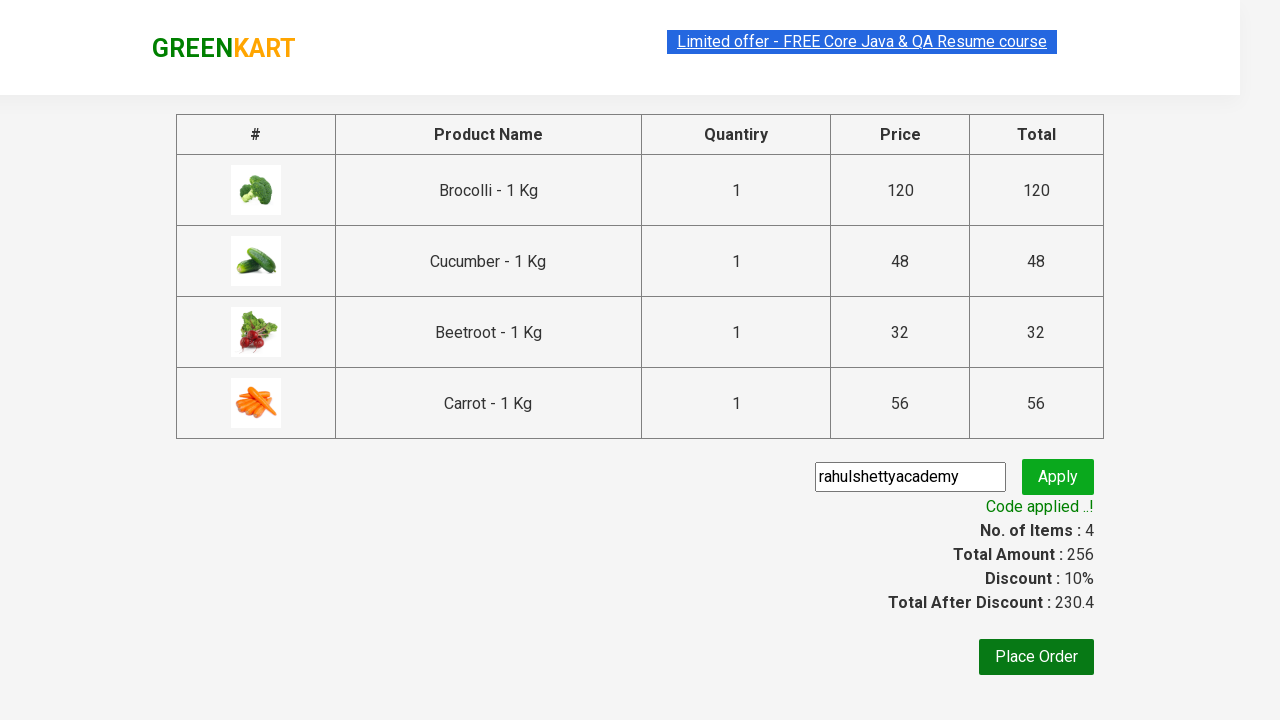

Retrieved promo validation message: Code applied ..!
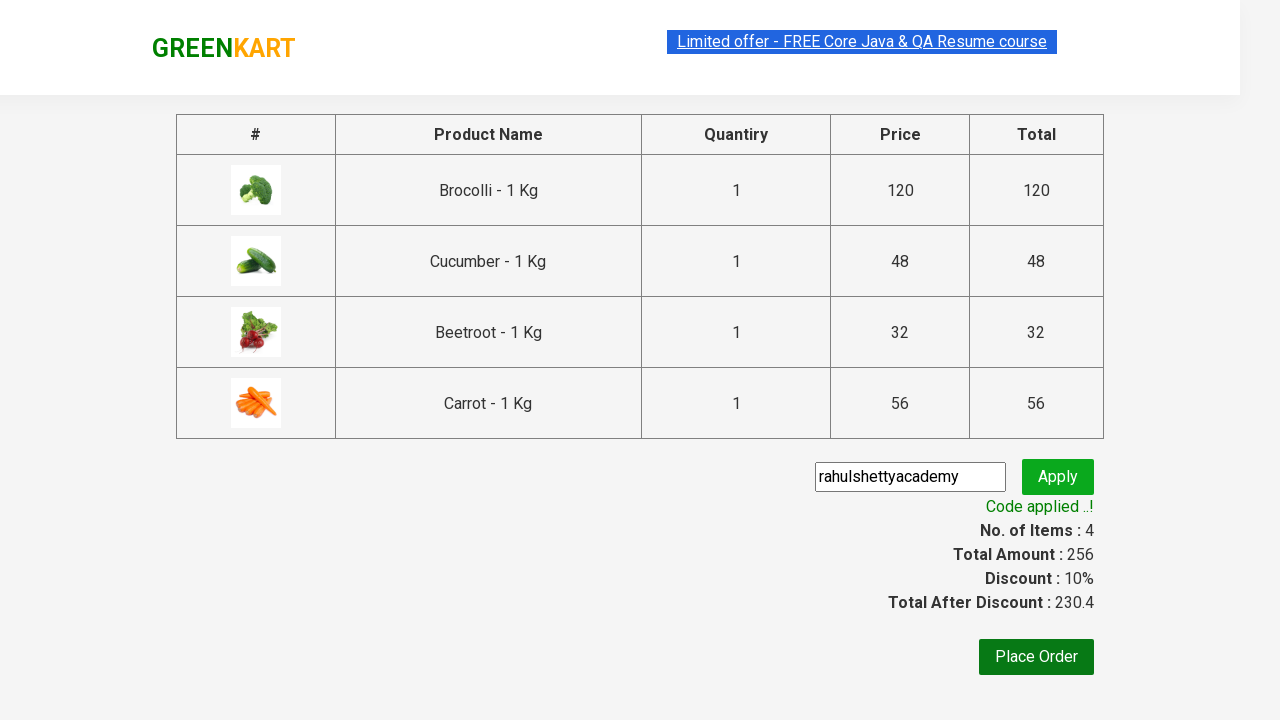

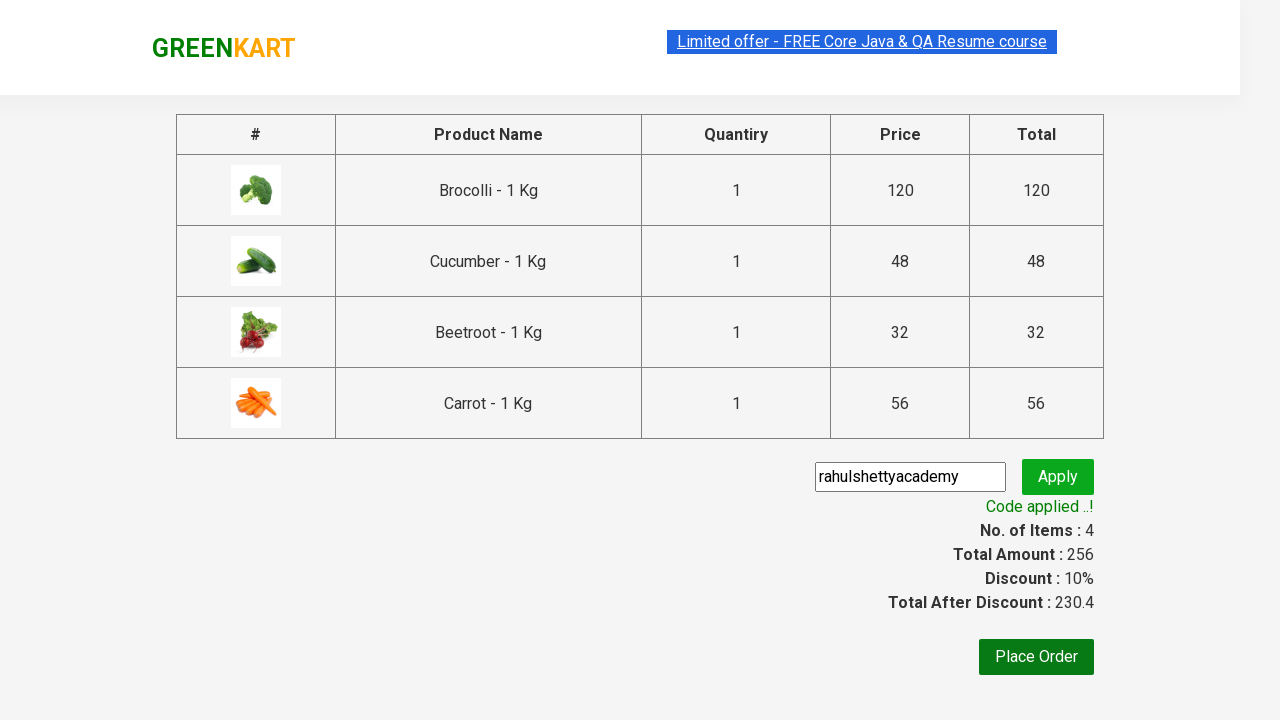